Tests a slow calculator web application by setting a delay, performing addition (7 + 8), and verifying the result equals 15

Starting URL: https://bonigarcia.dev/selenium-webdriver-java/slow-calculator.html

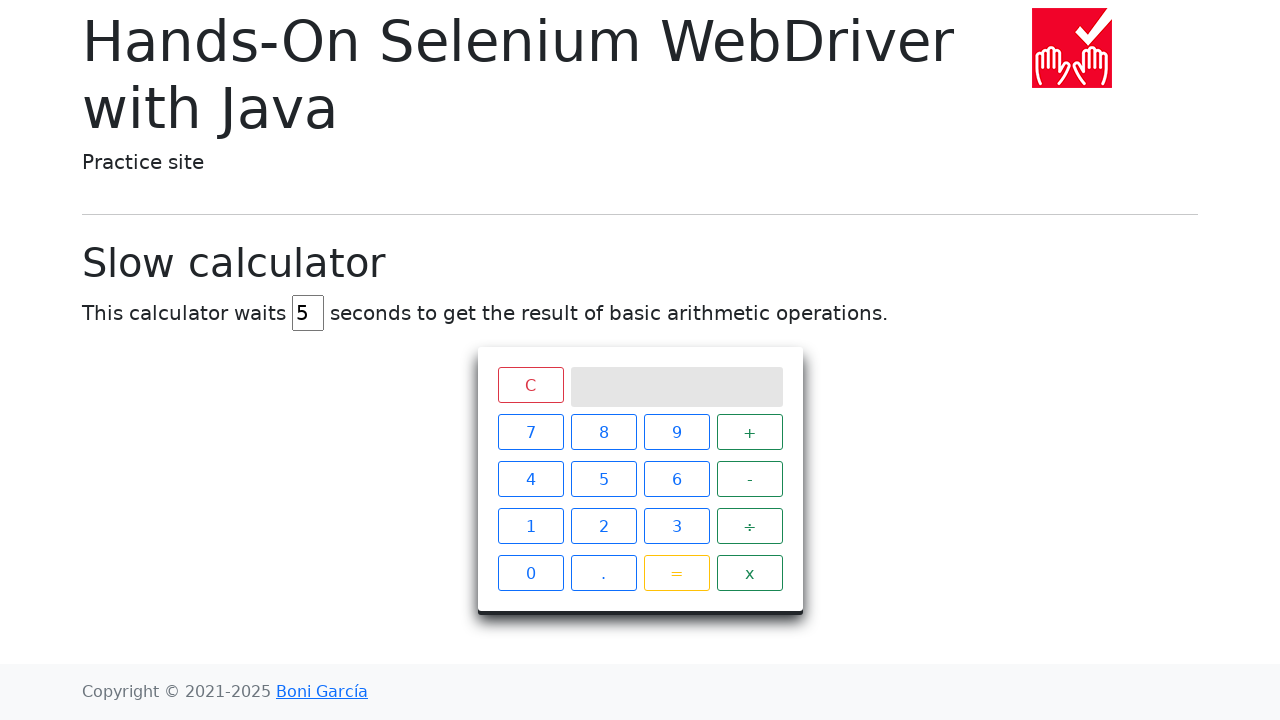

Cleared the delay input field on #delay
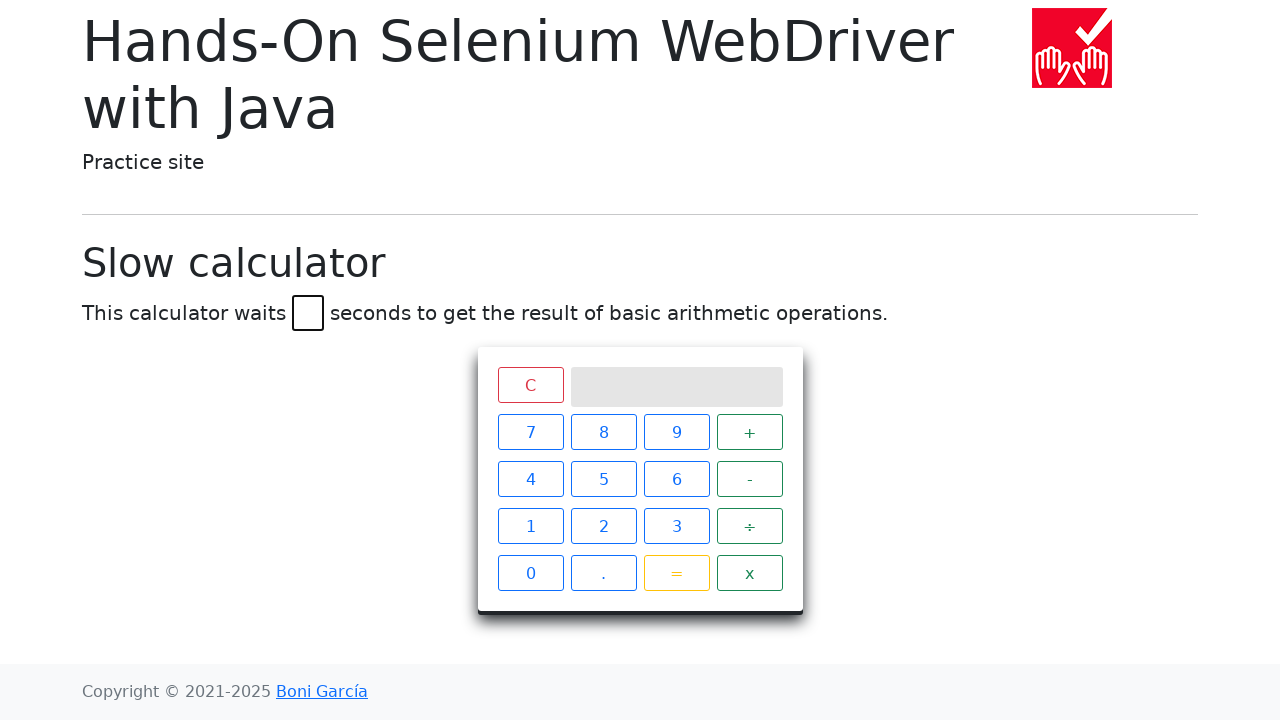

Set delay to 45 seconds on #delay
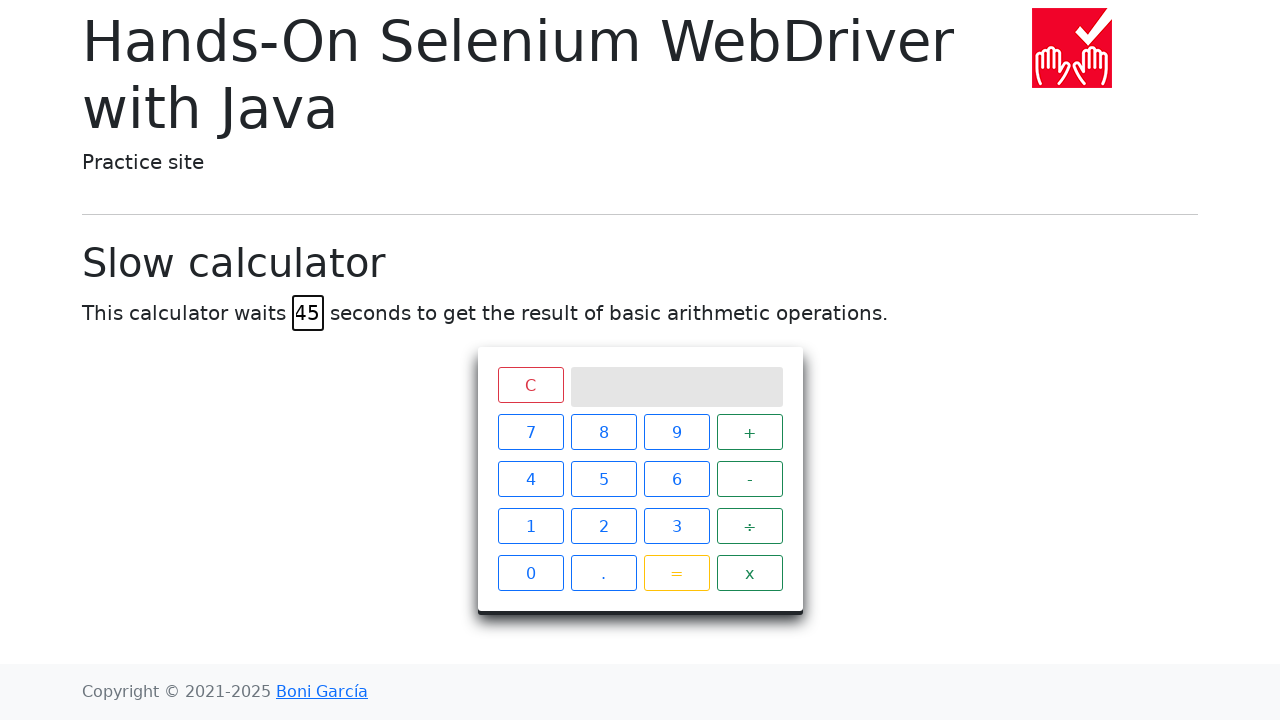

Clicked number 7 at (530, 432) on xpath=//span[text()="7"]
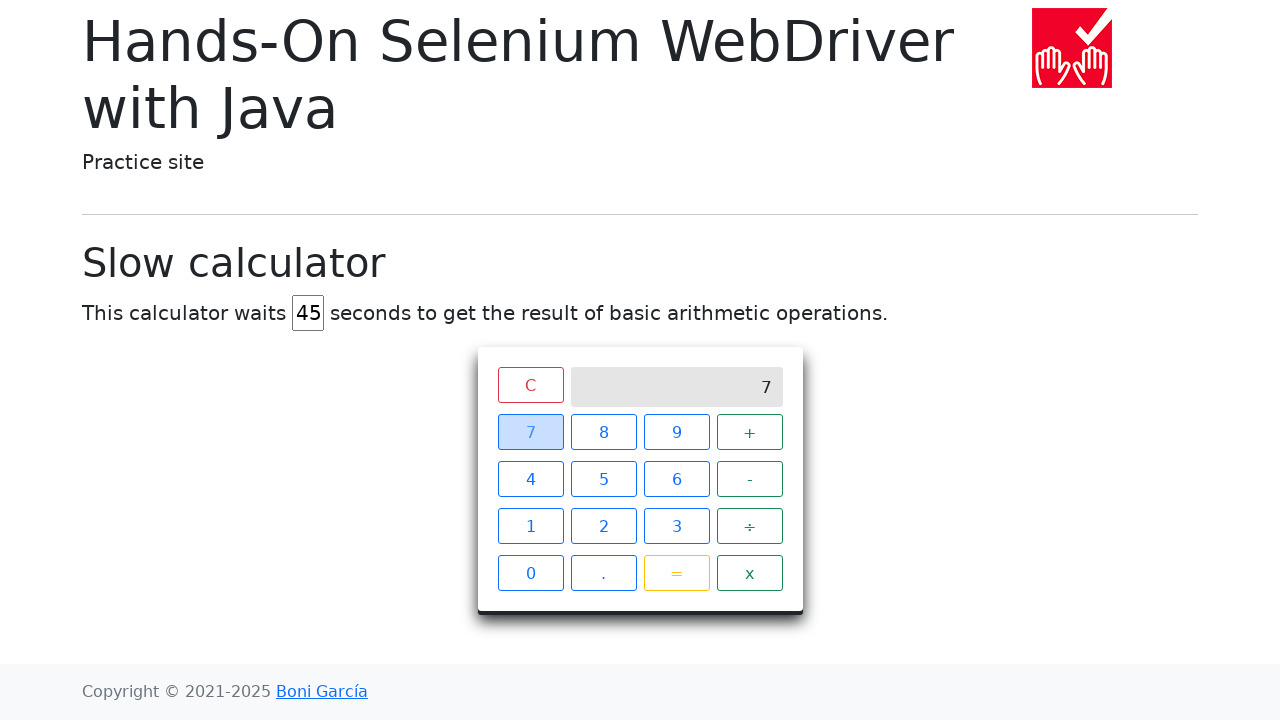

Clicked addition operator + at (750, 432) on xpath=//span[text()="+"]
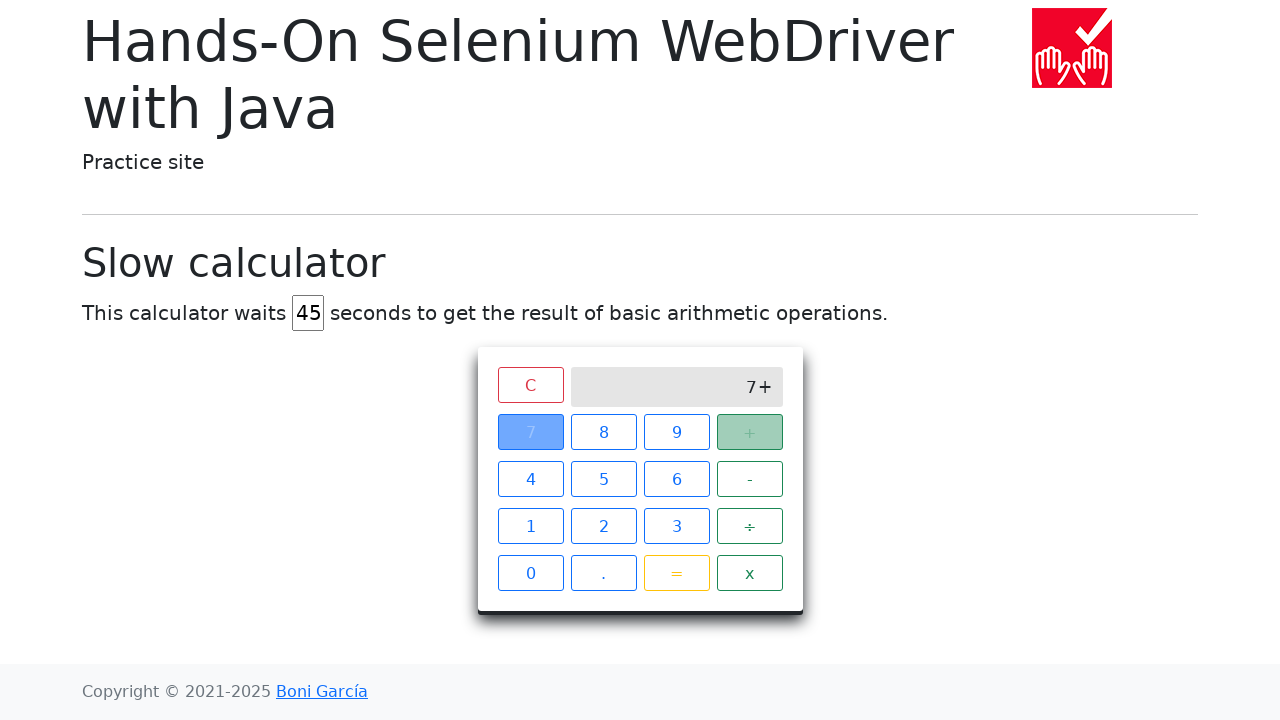

Clicked number 8 at (604, 432) on xpath=//span[text()="8"]
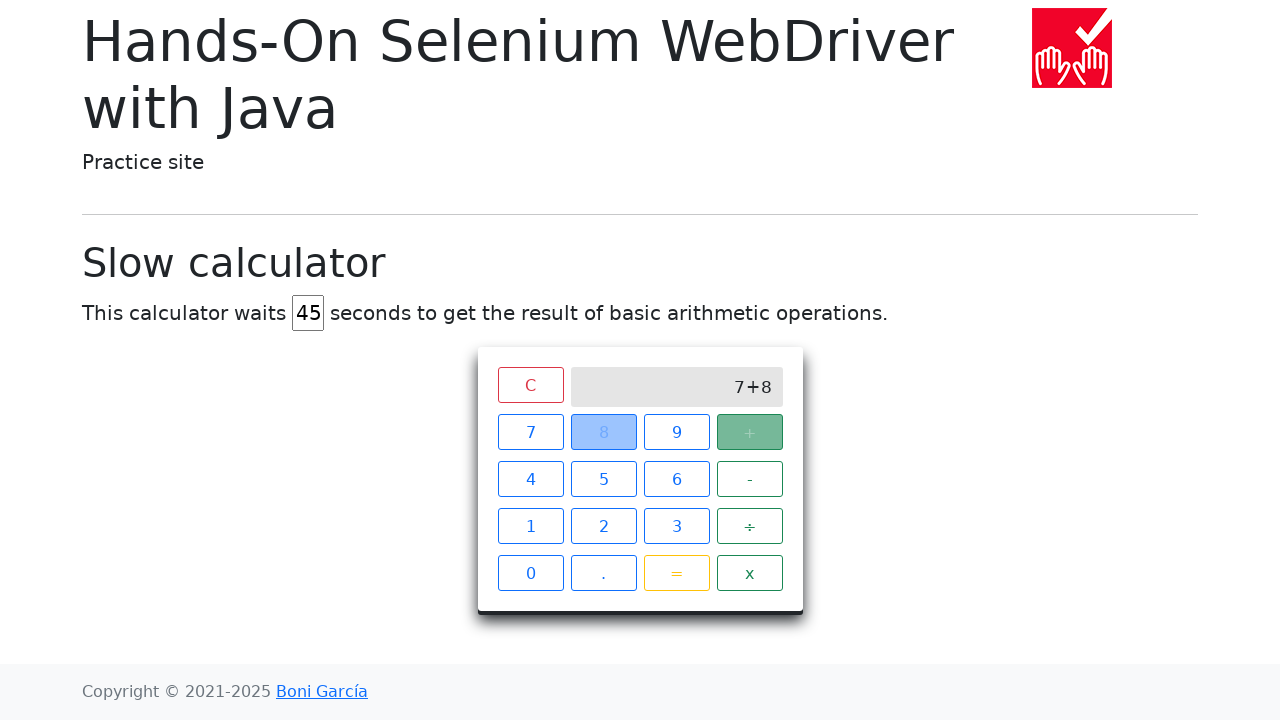

Clicked equals button to execute calculation at (676, 573) on xpath=//span[text()="="]
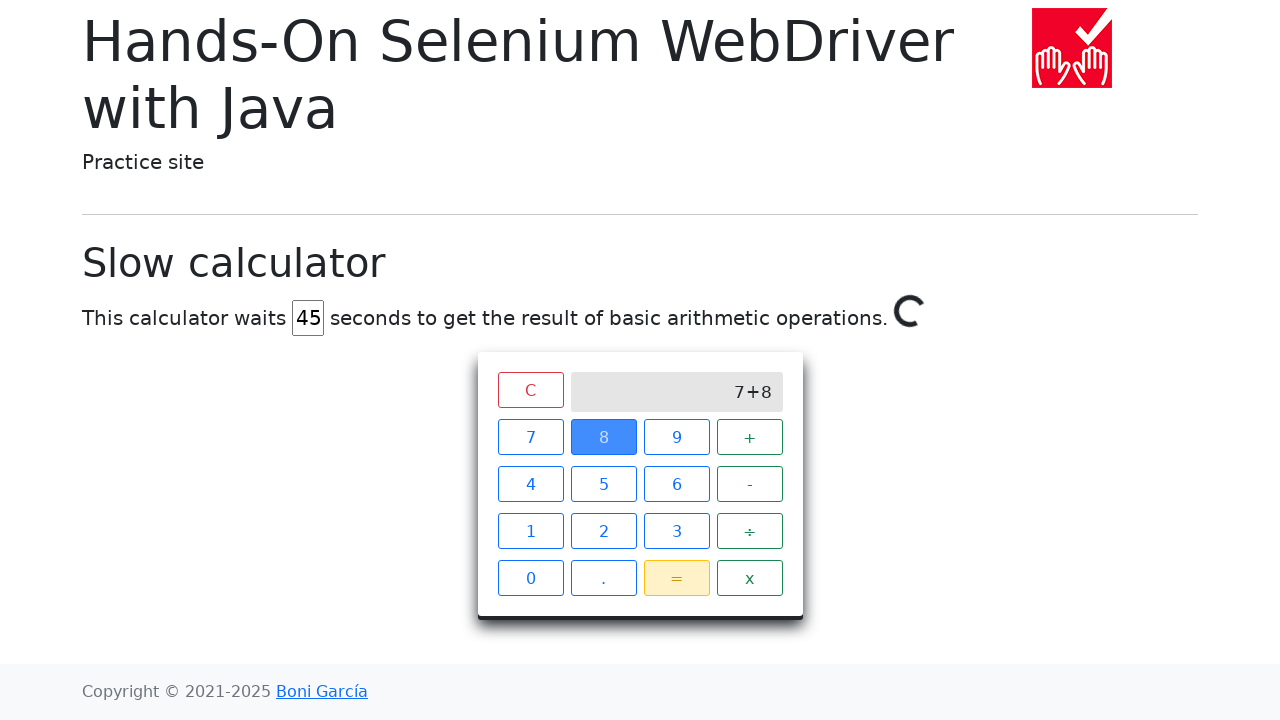

Waited for calculation result to appear (45 second delay completed)
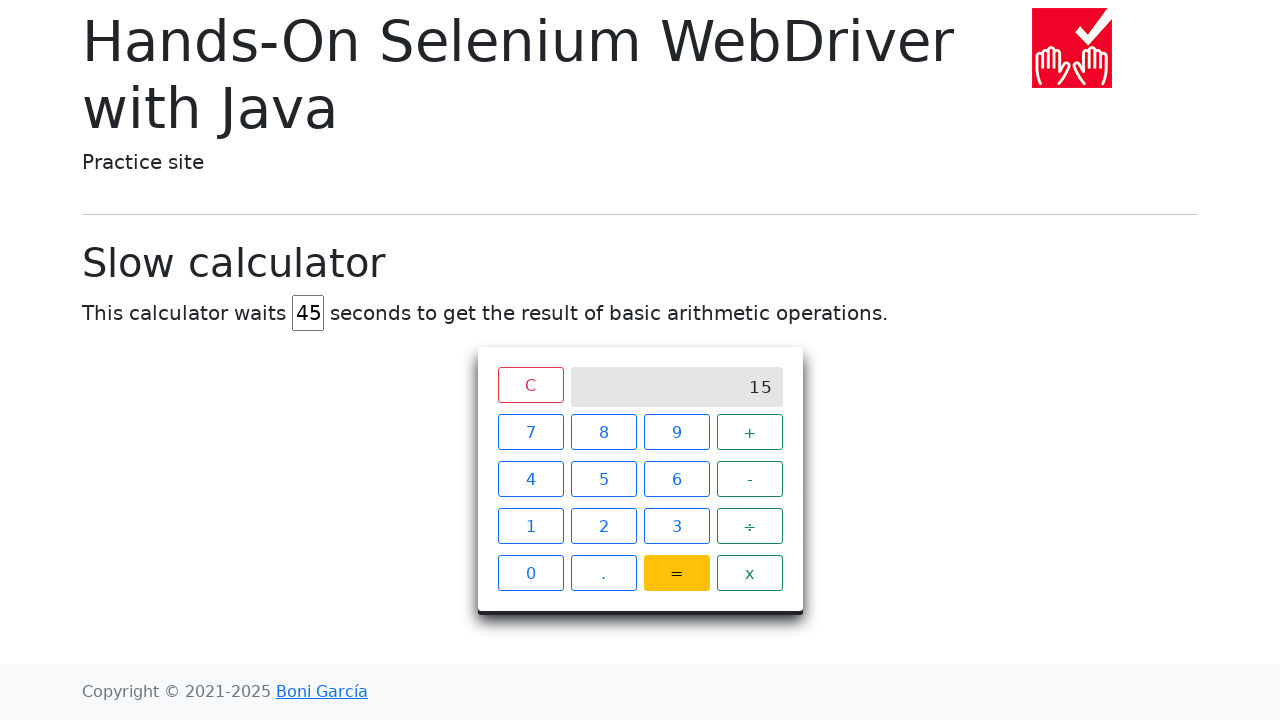

Retrieved result text from calculator screen
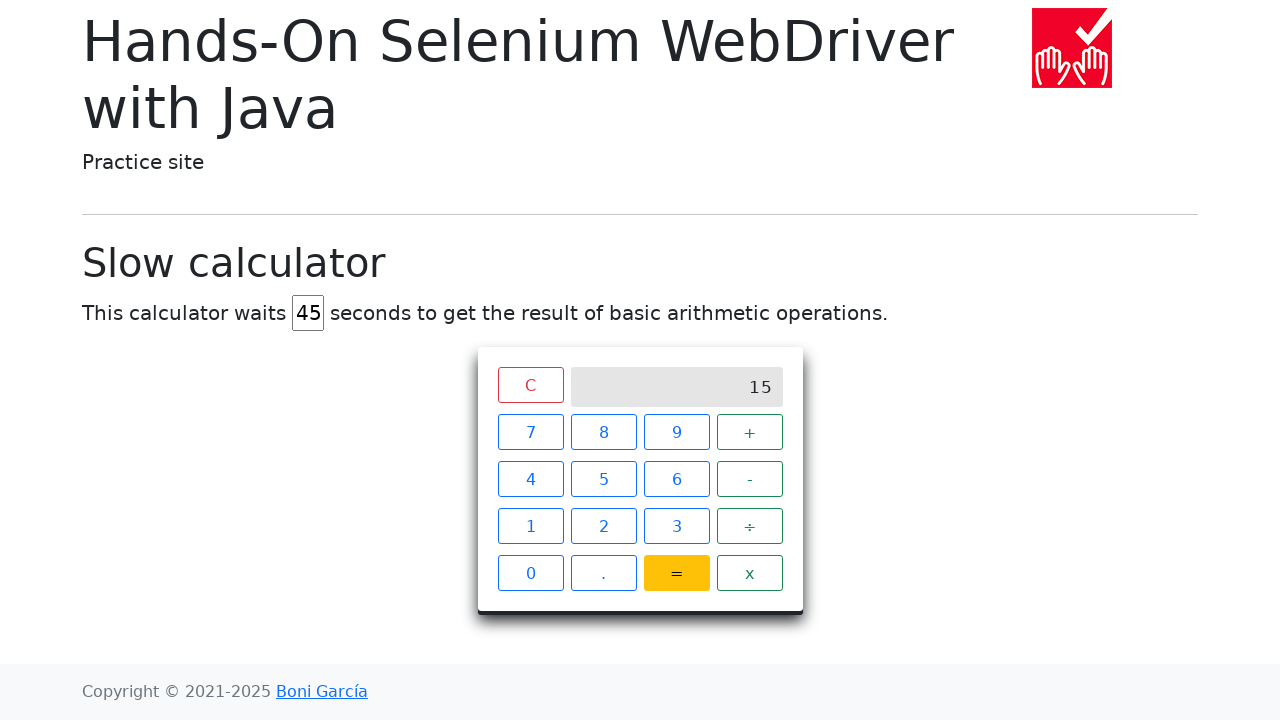

Assertion passed: calculator result is 15
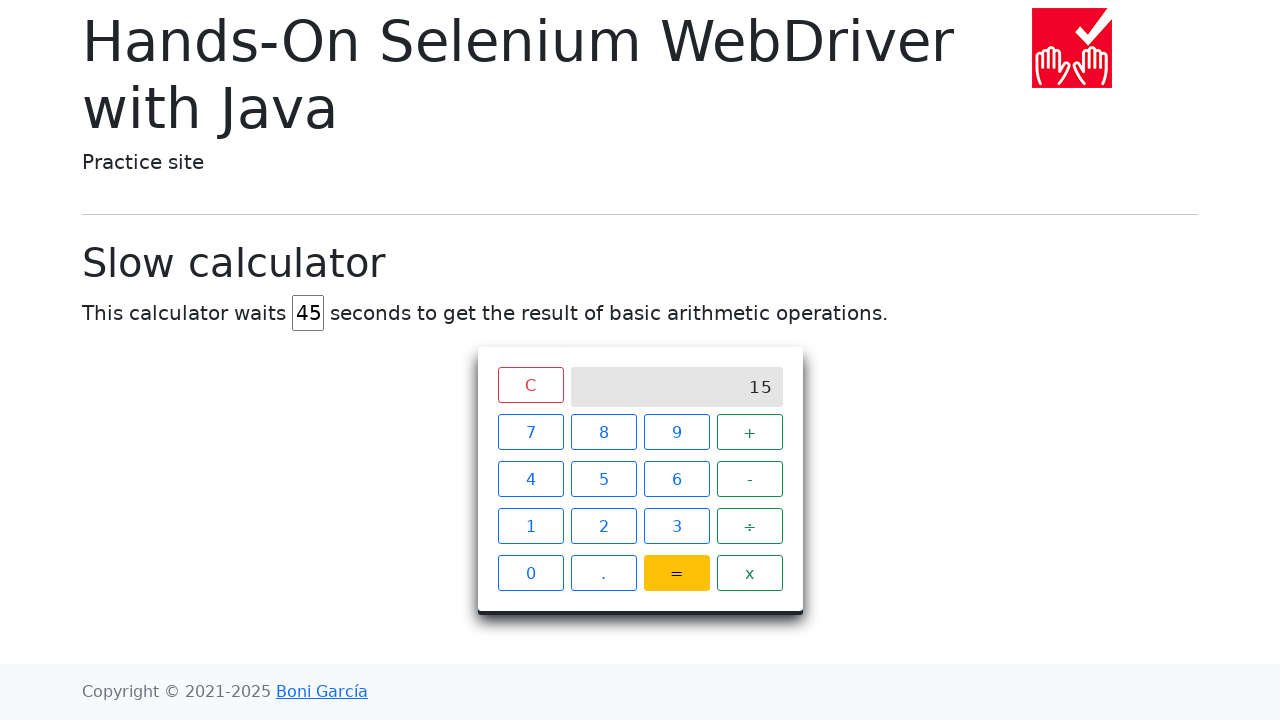

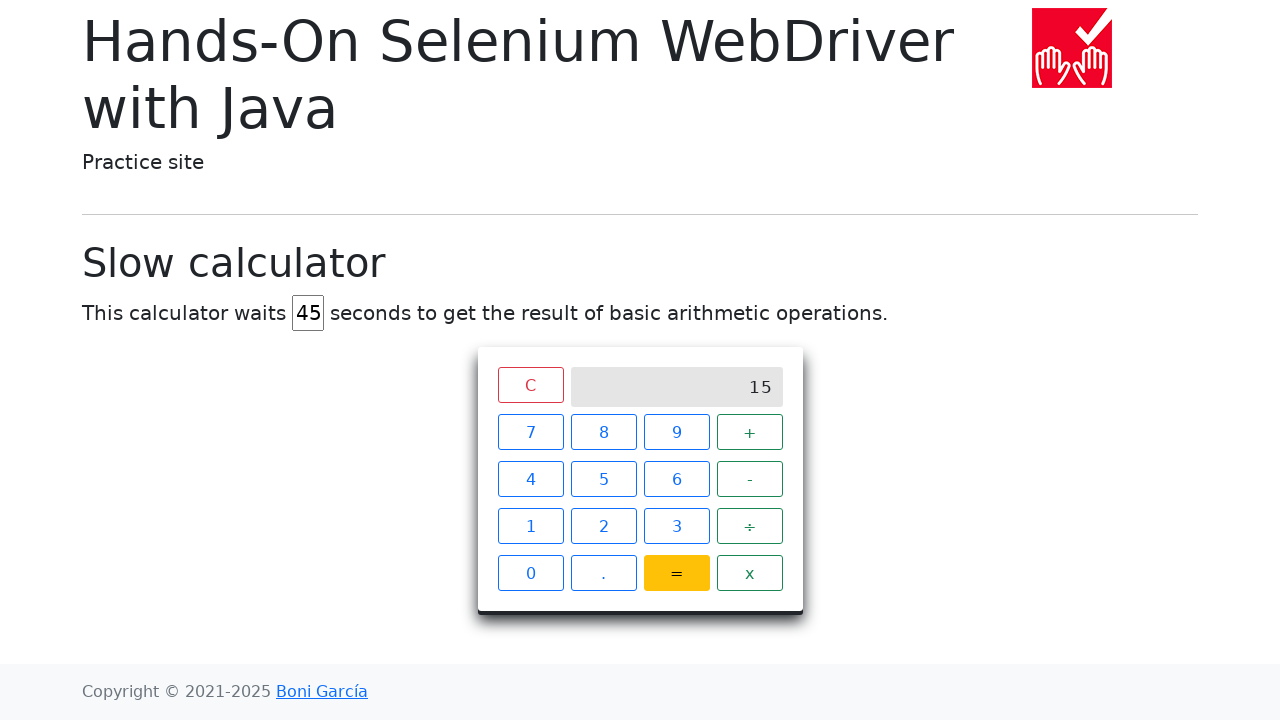